Tests file download functionality by navigating to a download page and clicking on a download link to trigger a file download.

Starting URL: https://the-internet.herokuapp.com/download

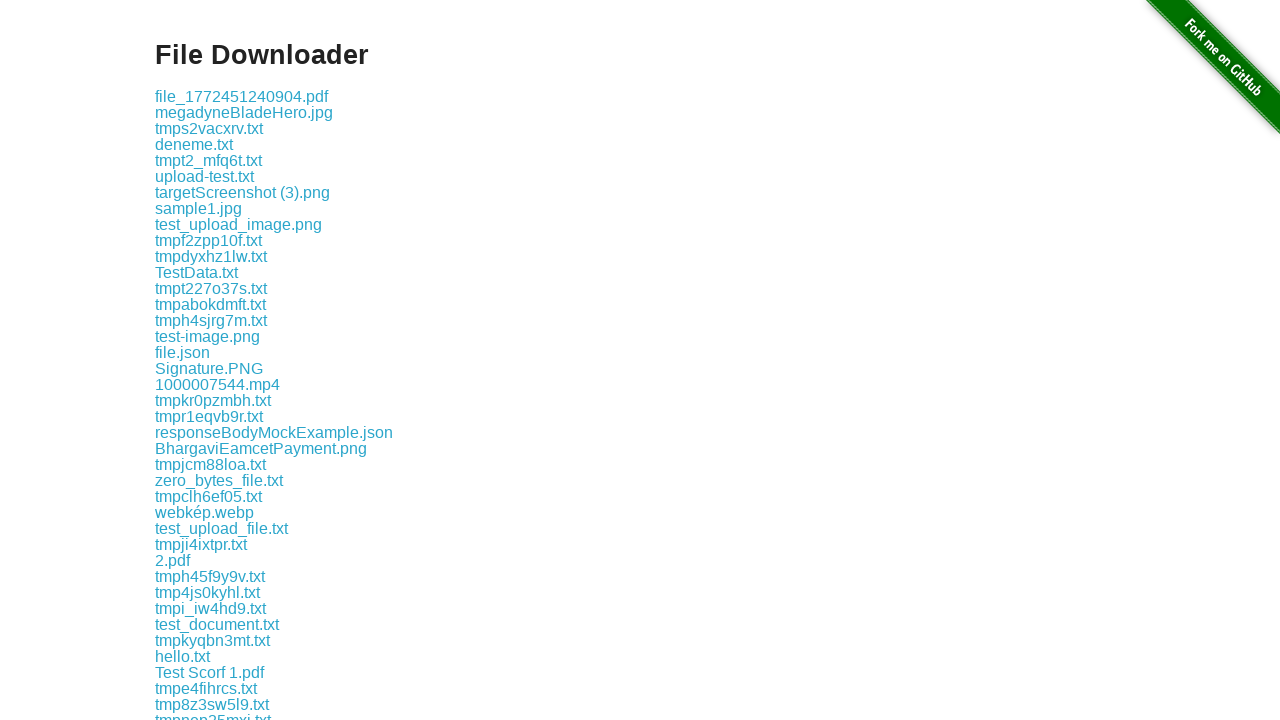

Clicked on the first download link at (242, 96) on .example a
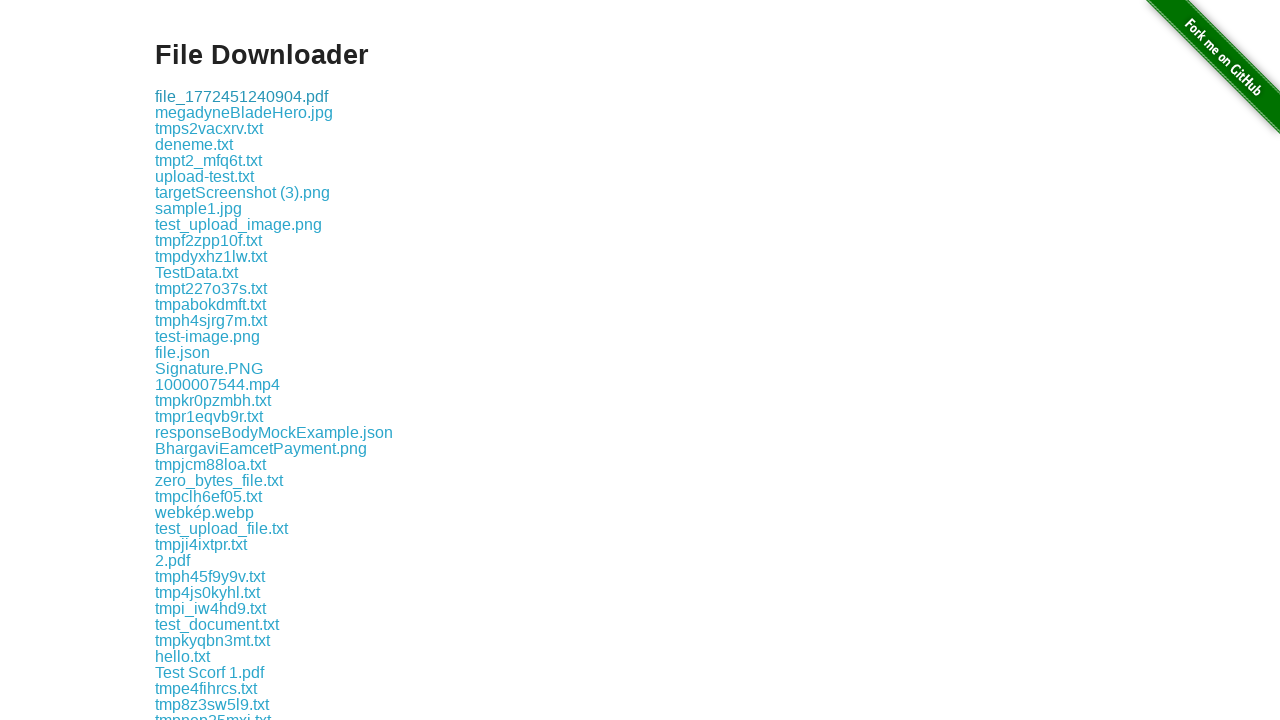

Waited for download to start
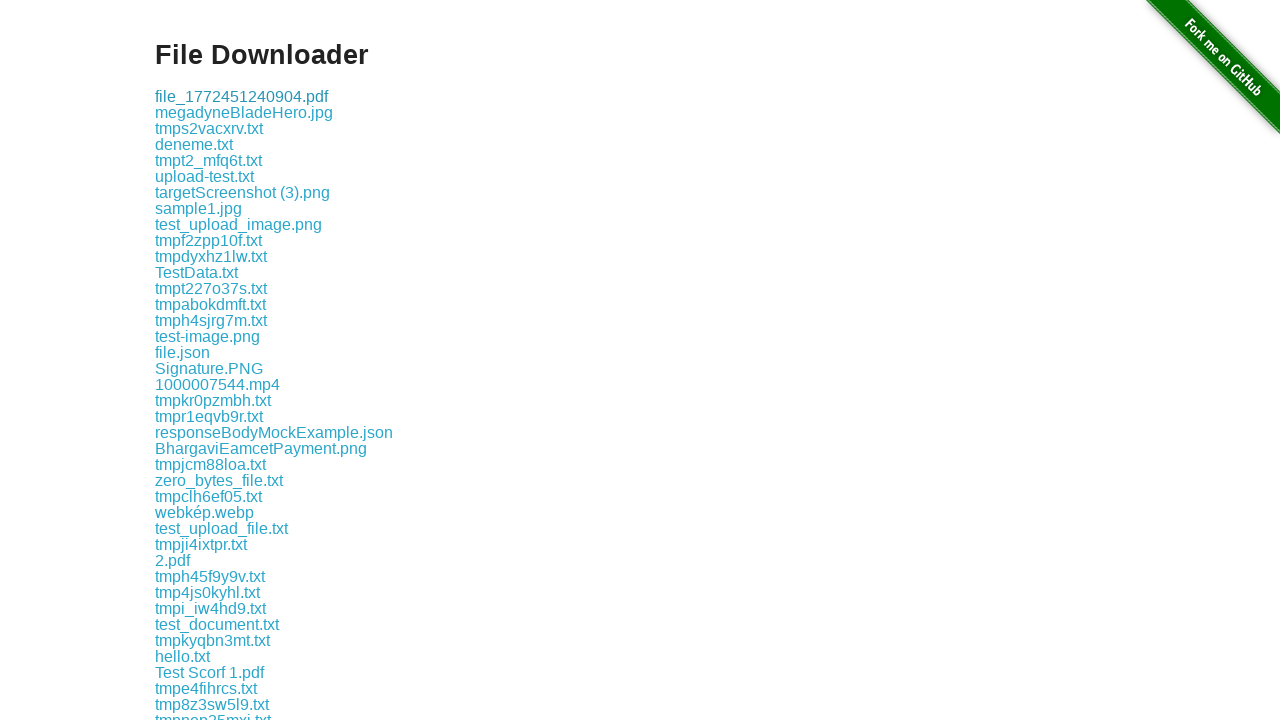

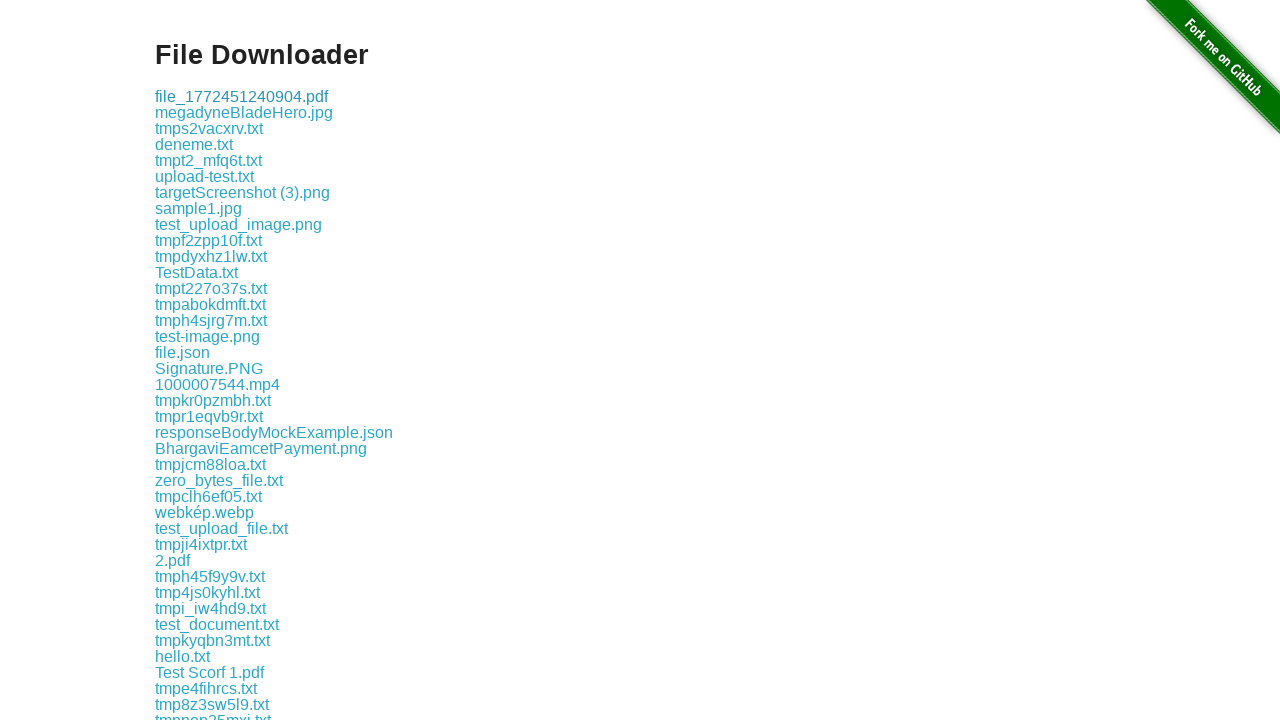